Tests drag and drop functionality on jQuery UI demo page by dragging an element and dropping it onto a target, then navigating to the Resizable section

Starting URL: https://jqueryui.com/droppable/

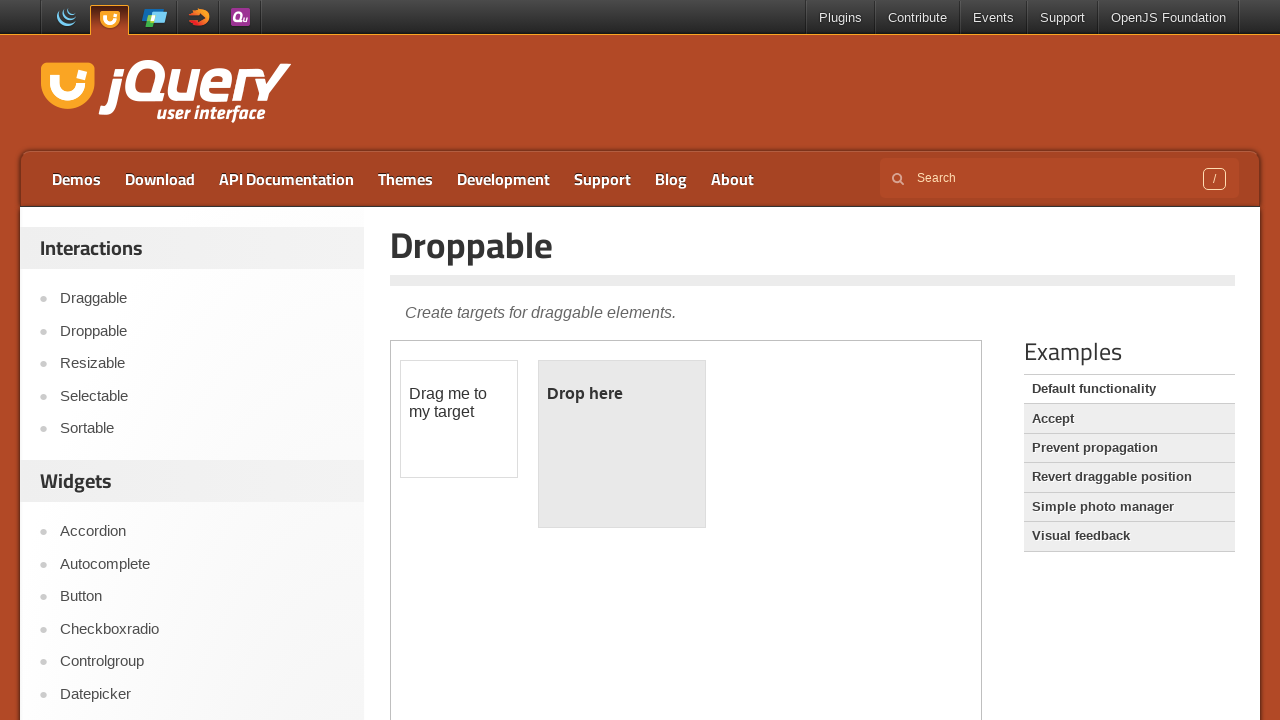

Located the demo iframe
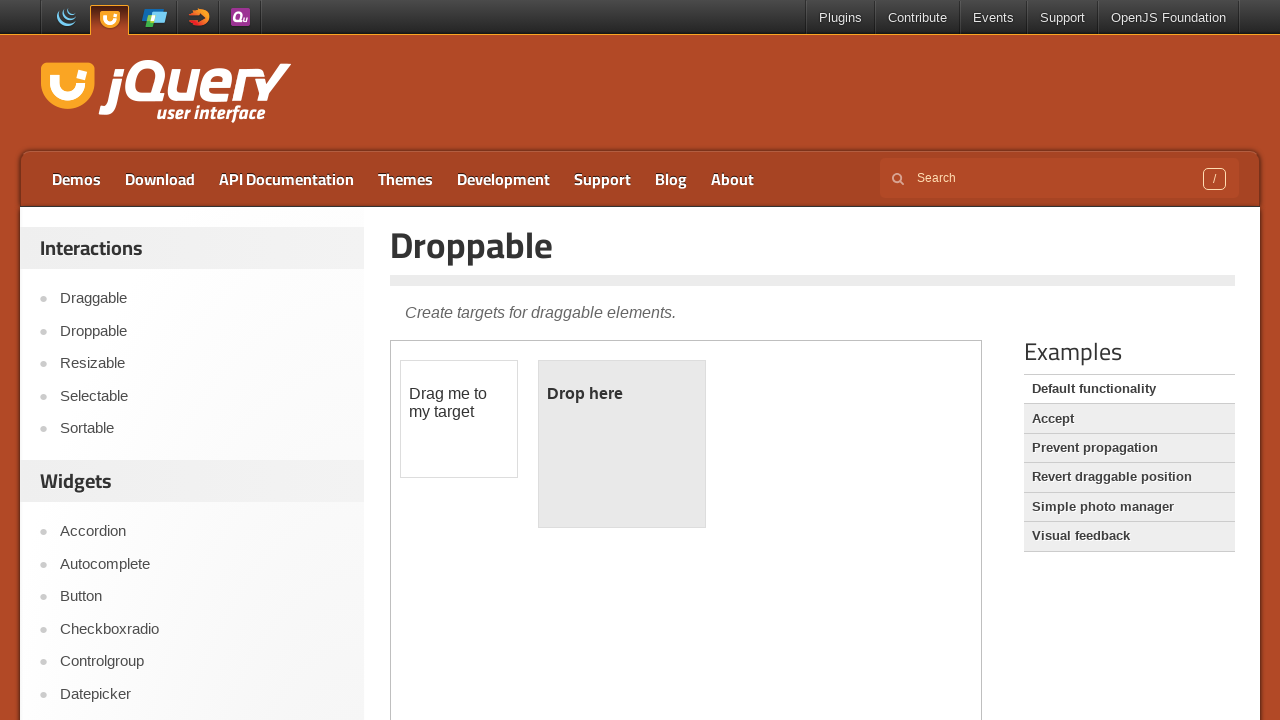

Located the draggable element
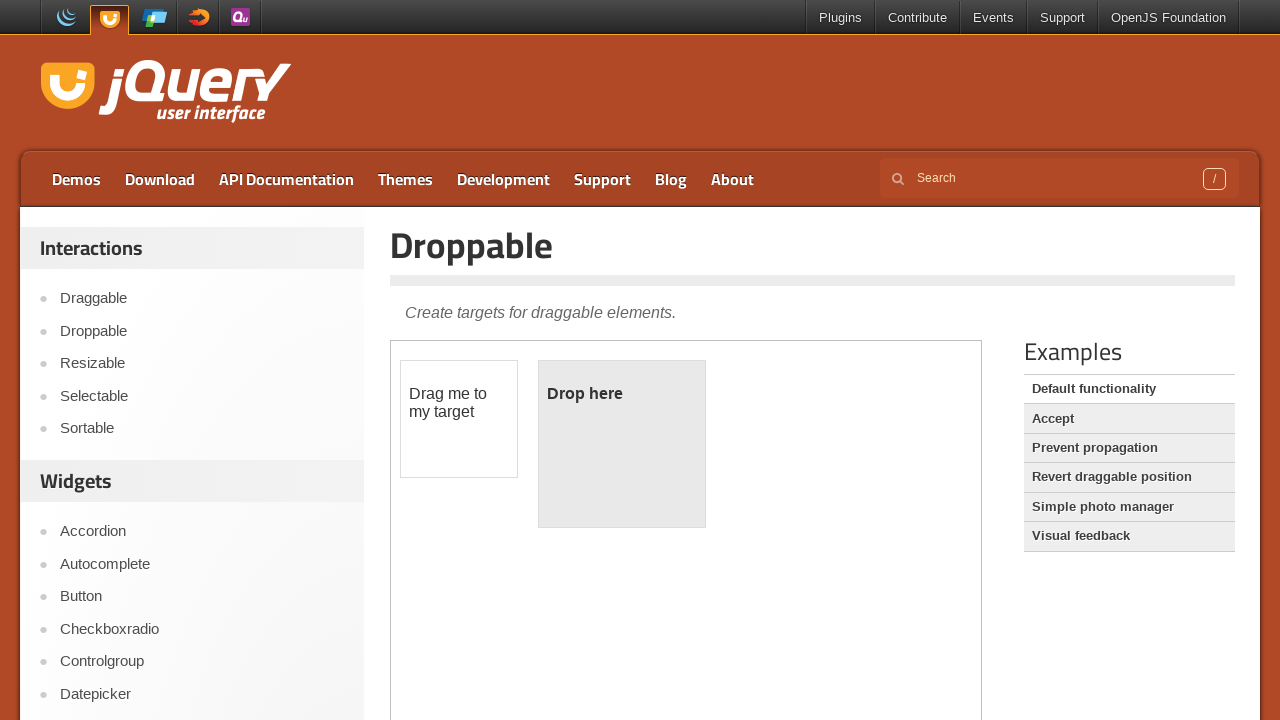

Located the droppable target element
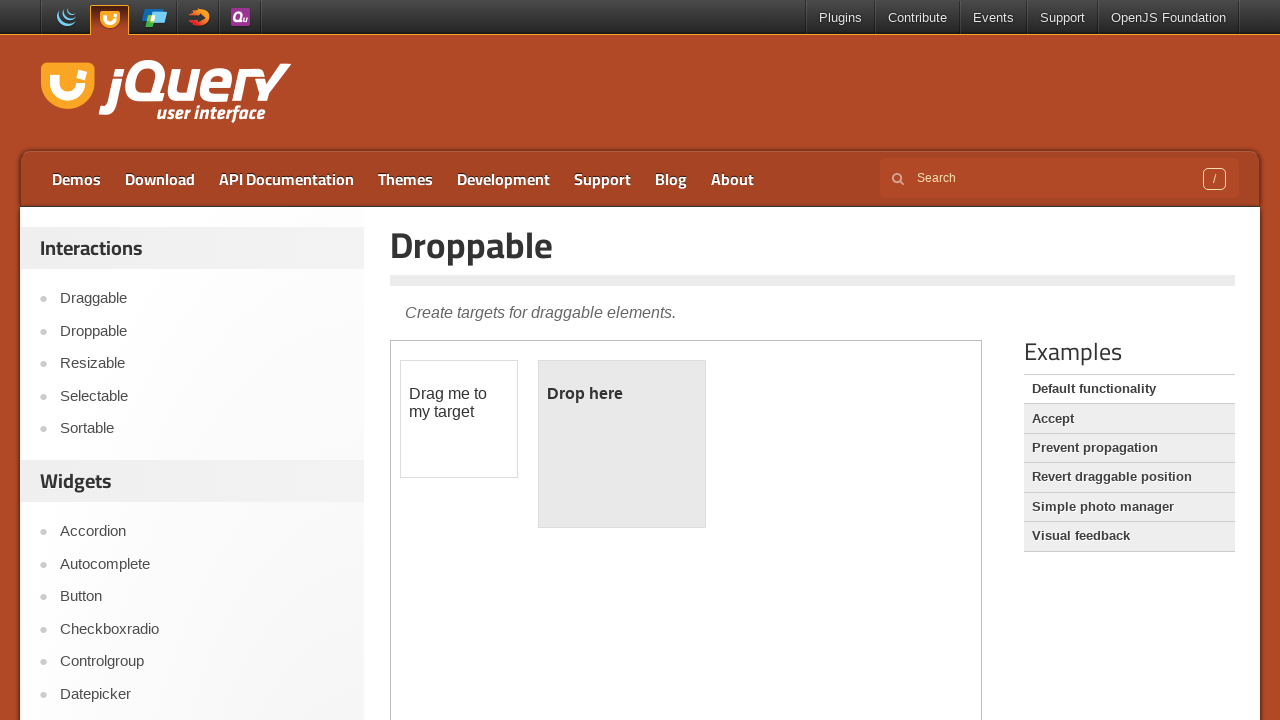

Dragged element onto droppable target at (622, 444)
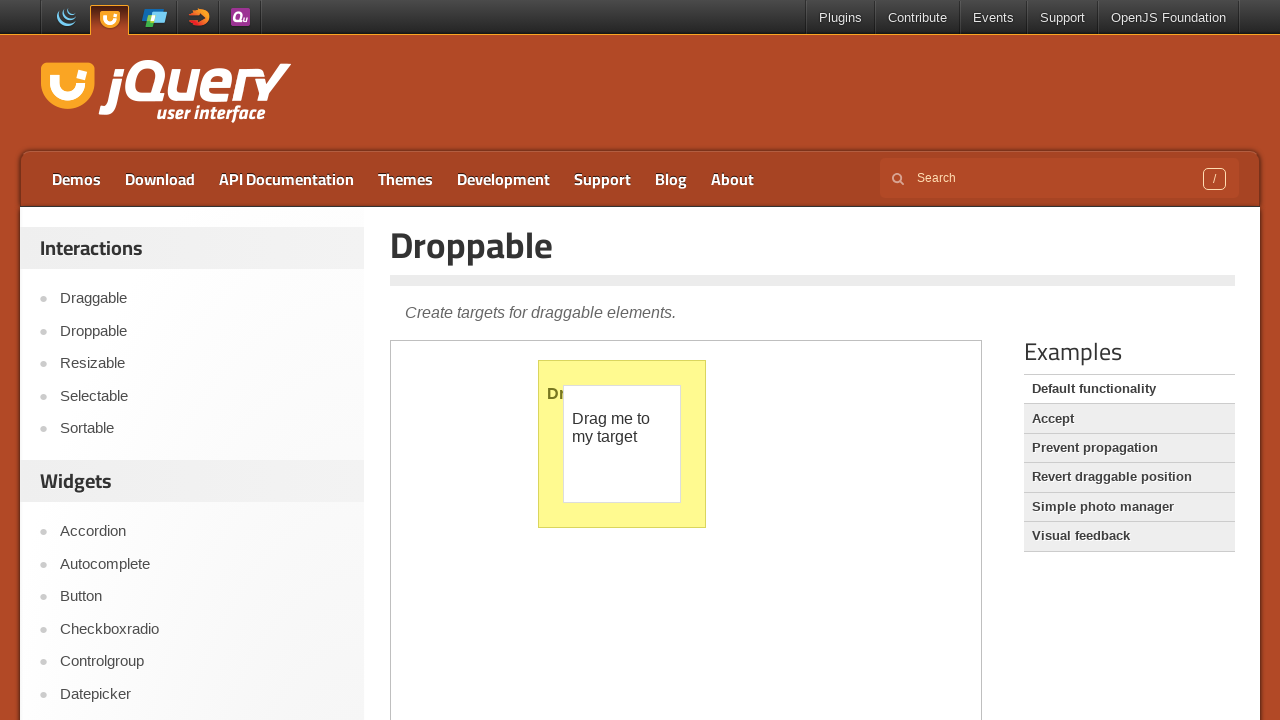

Clicked on Resizable link to navigate to Resizable section at (202, 364) on xpath=//a[text()='Resizable']
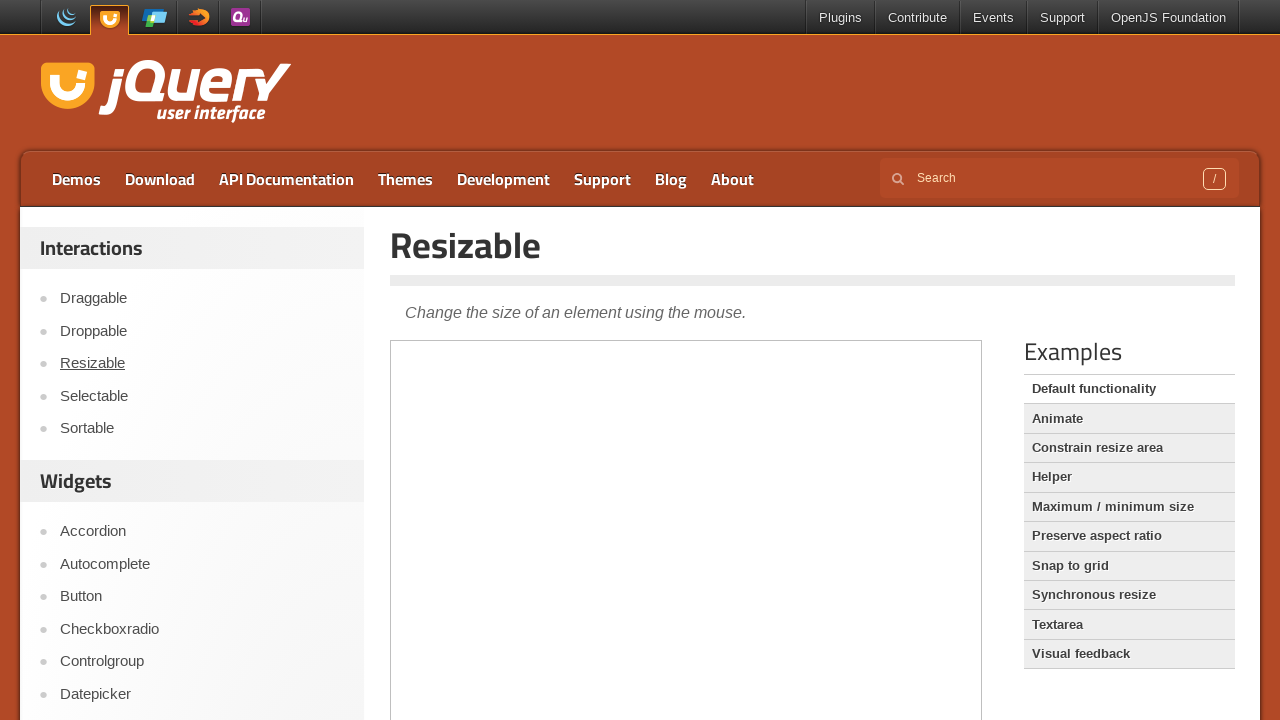

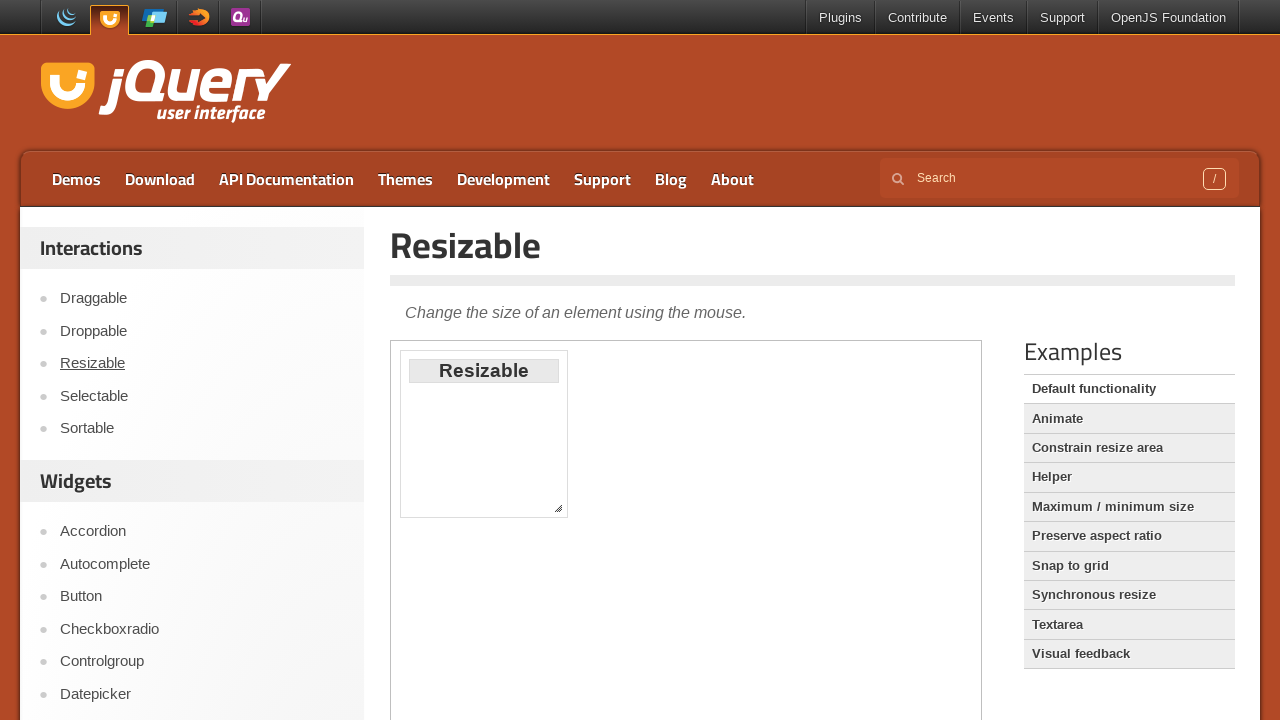